Navigates to an e-commerce practice site, clicks on the Shop menu, applies a price filter, and verifies that filtered products are displayed.

Starting URL: http://practice.automationtesting.in/

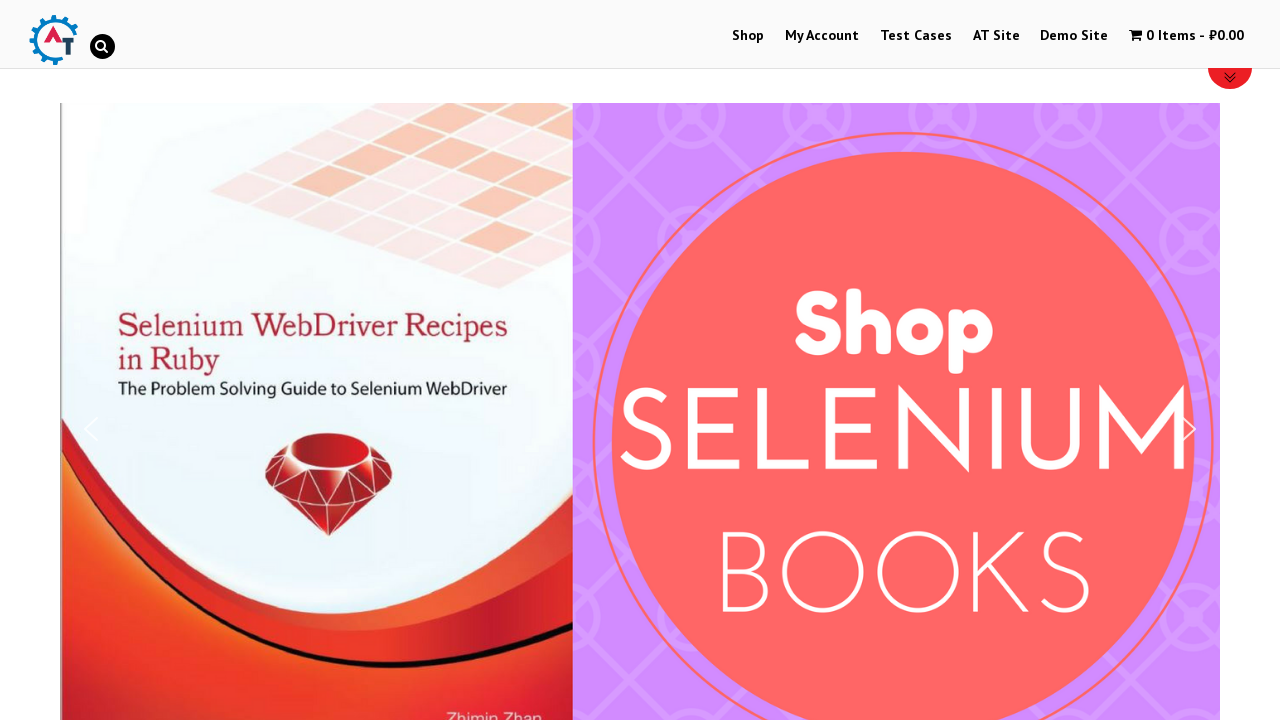

Clicked on Shop menu at (748, 36) on xpath=//a[text()='Shop']
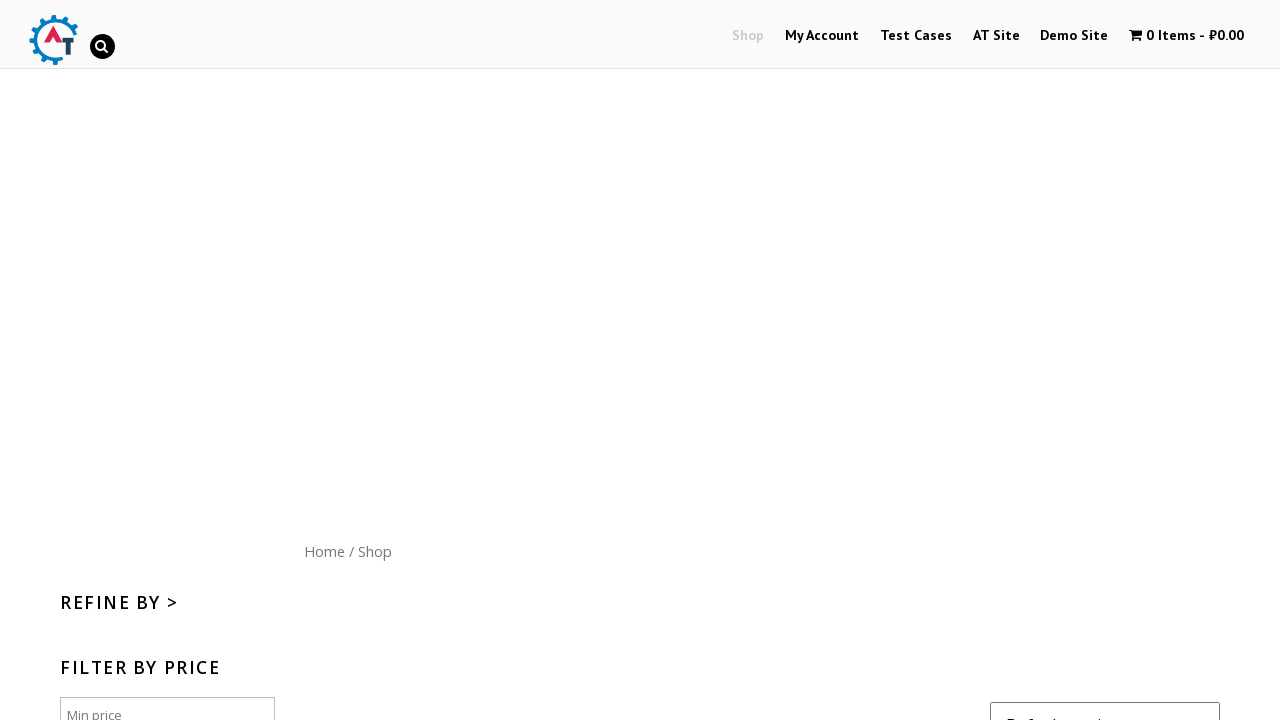

Shop page loaded and Filter button is visible
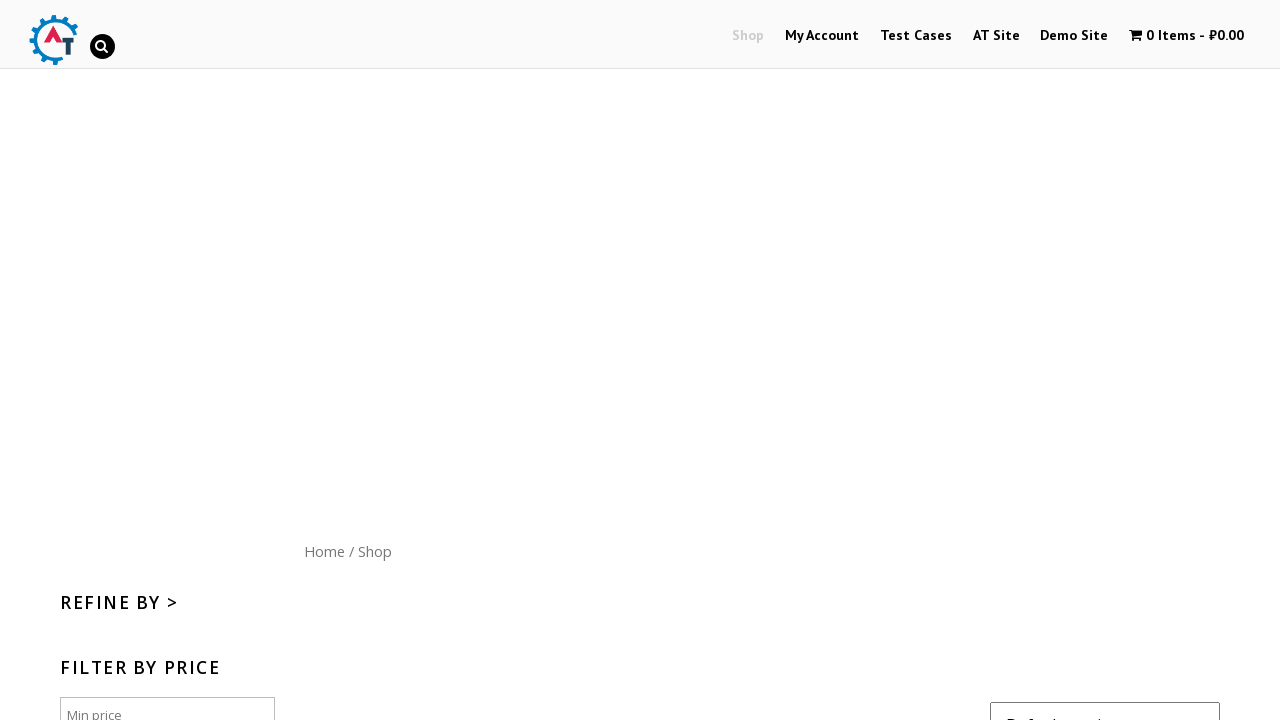

Clicked on Filter button to apply price filter at (102, 335) on xpath=//button[text()='Filter']
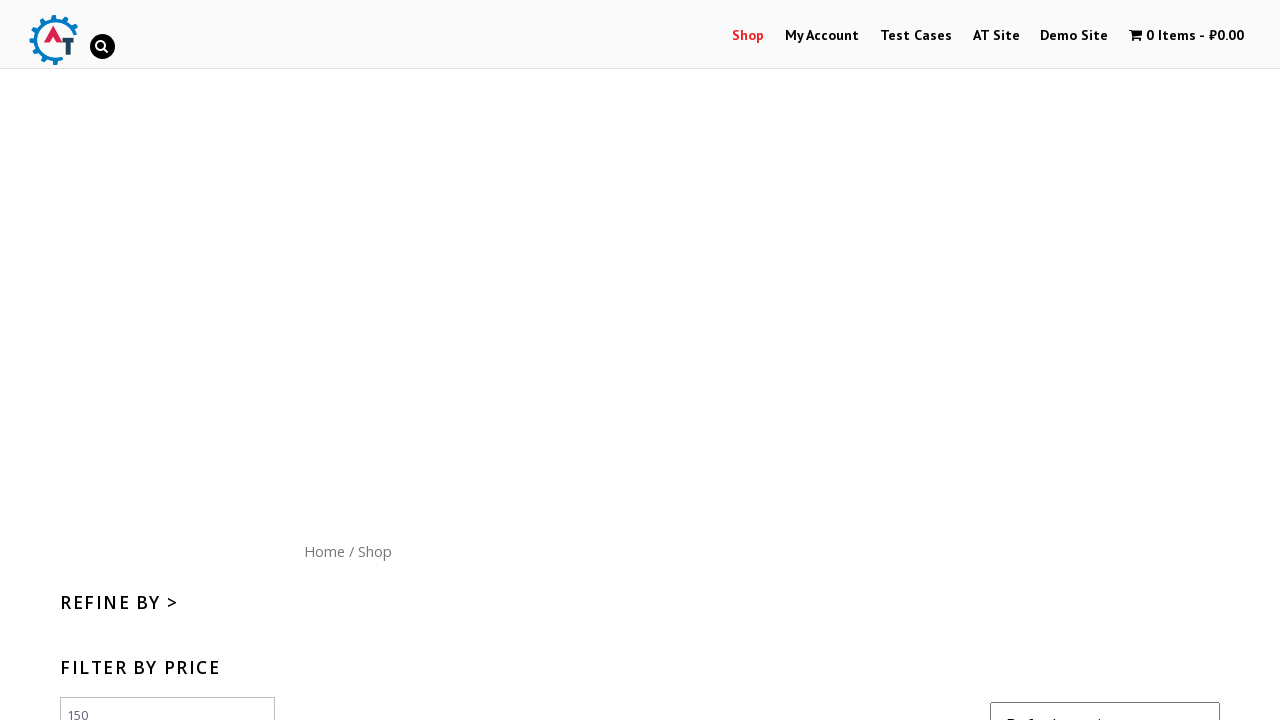

Filtered products have loaded successfully
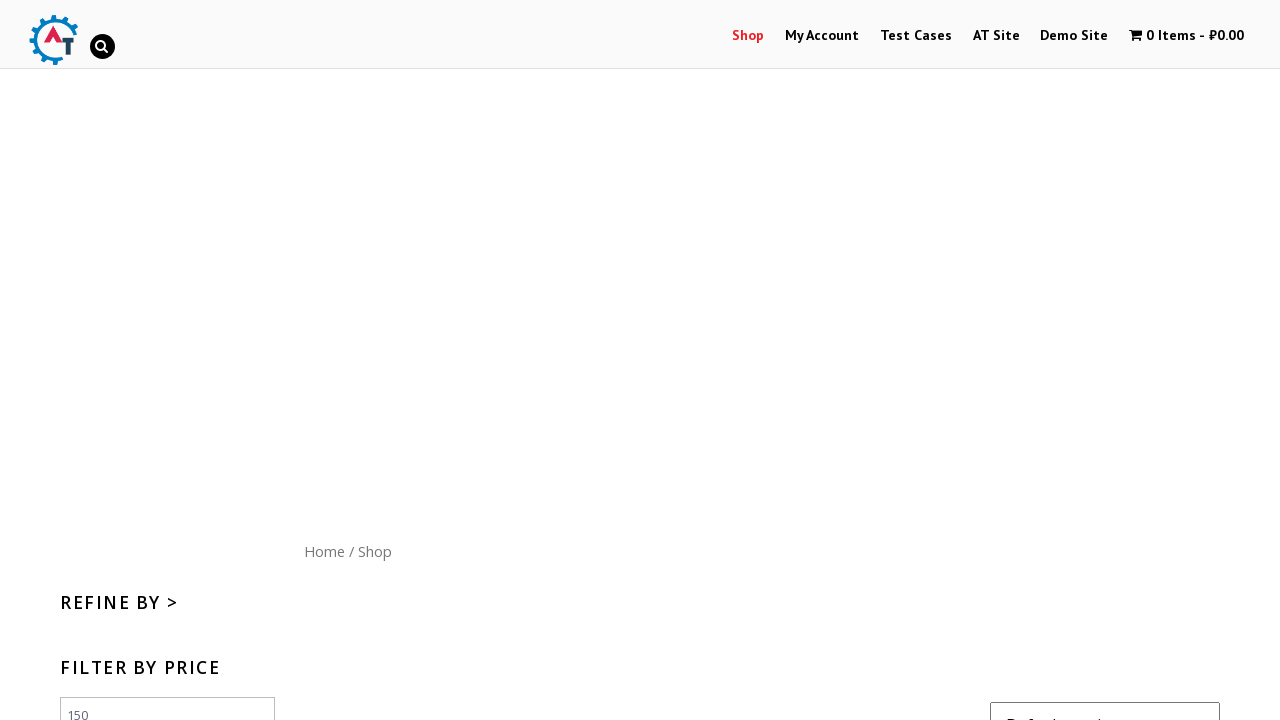

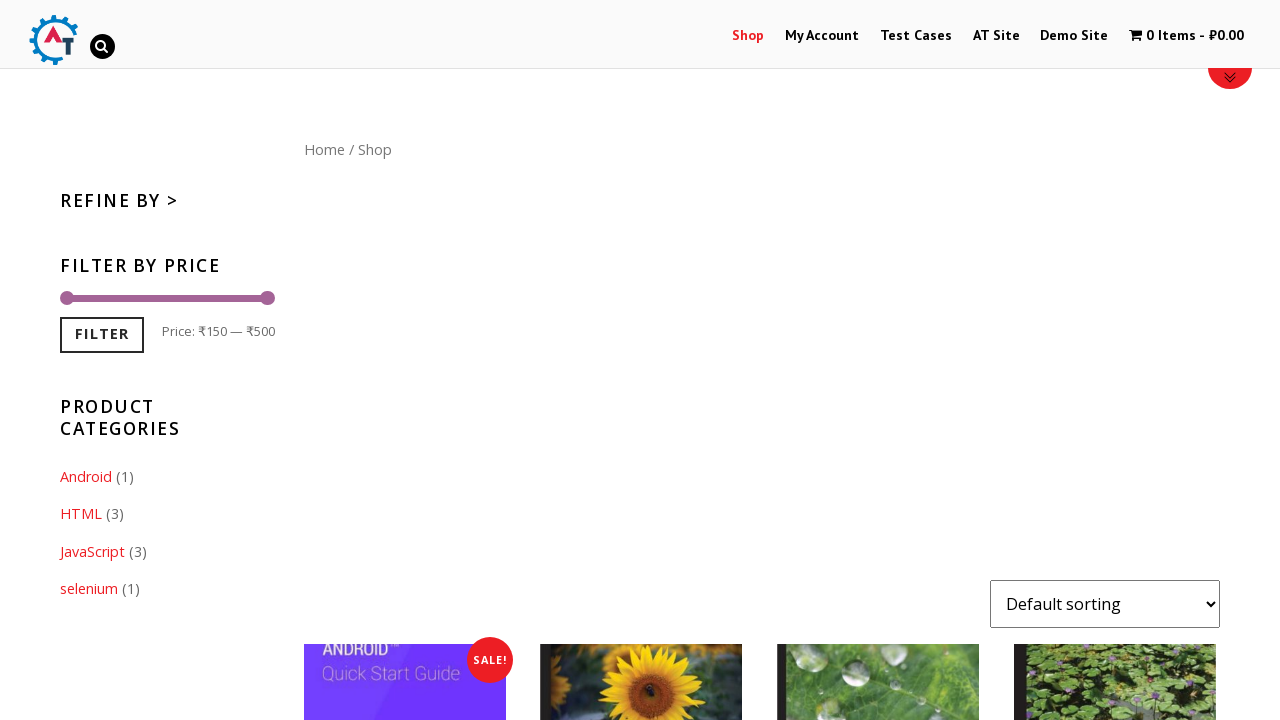